Navigates to the Status Codes page and clicks on the 404 status code link to view the page.

Starting URL: https://the-internet.herokuapp.com/

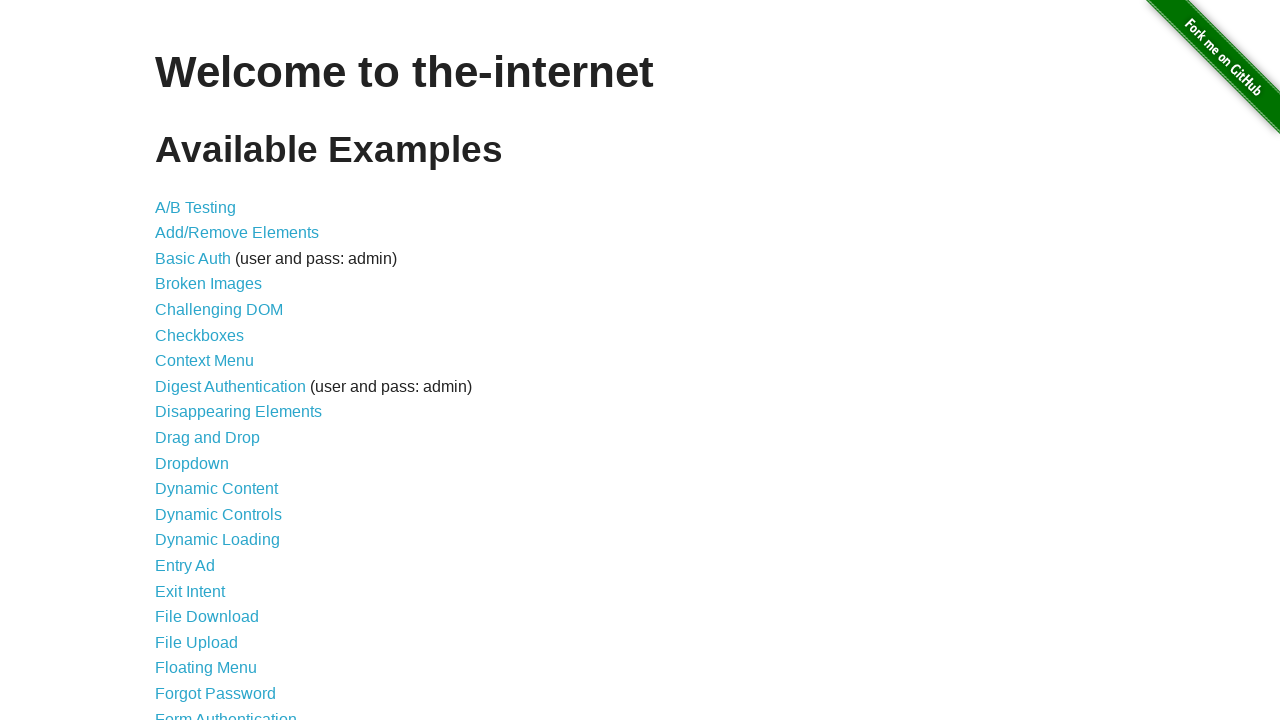

Clicked on Status Codes link at (203, 600) on xpath=//a[@href='/status_codes']
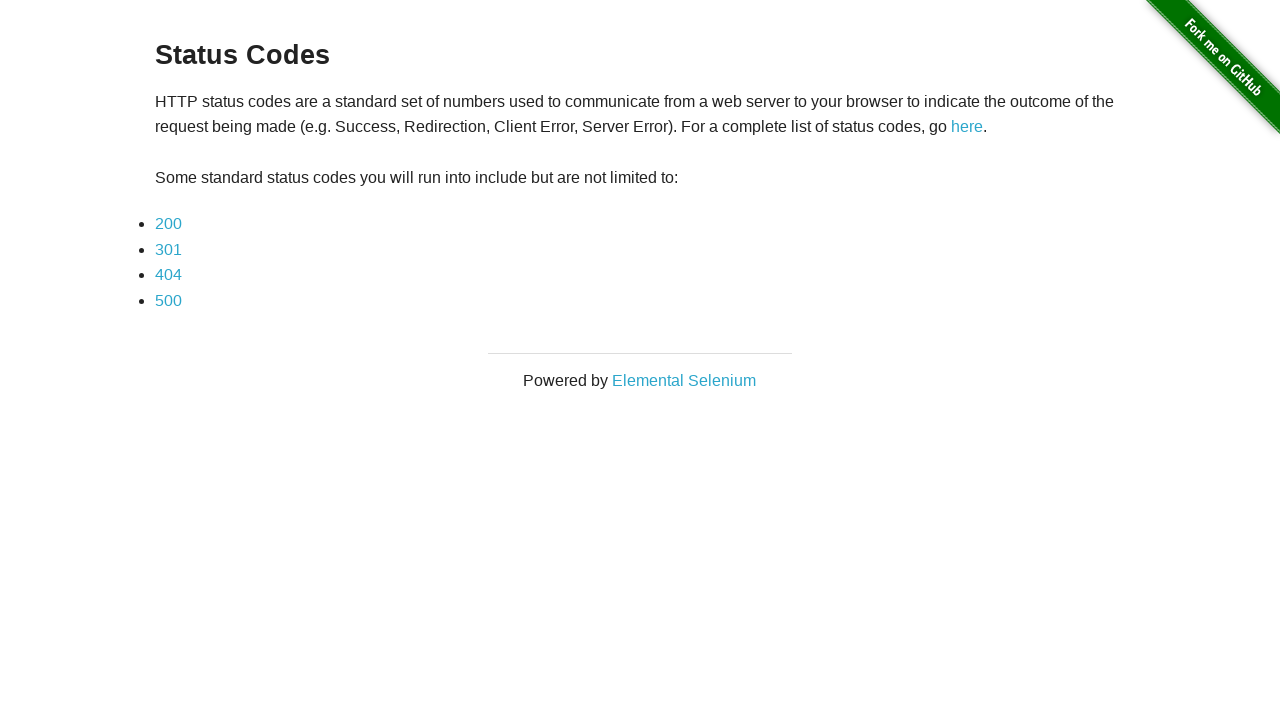

Status Codes page loaded
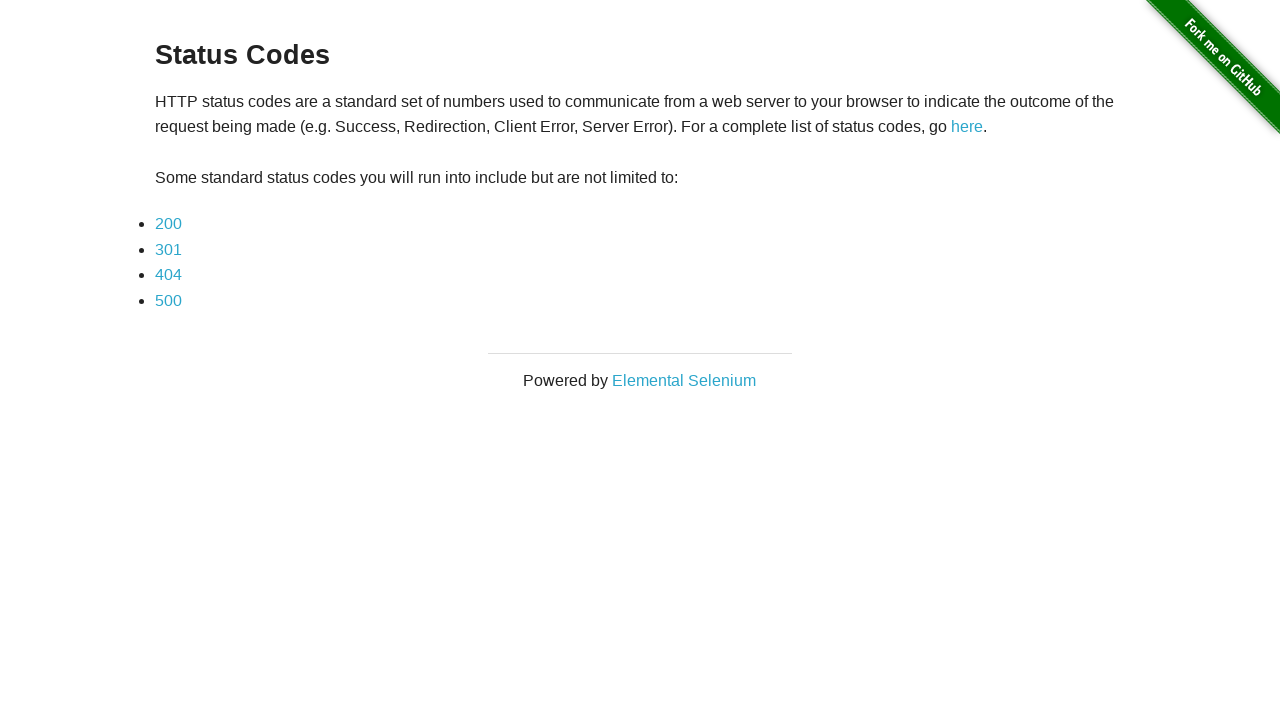

Clicked on 404 status code link at (168, 275) on xpath=//a[@href='status_codes/404']
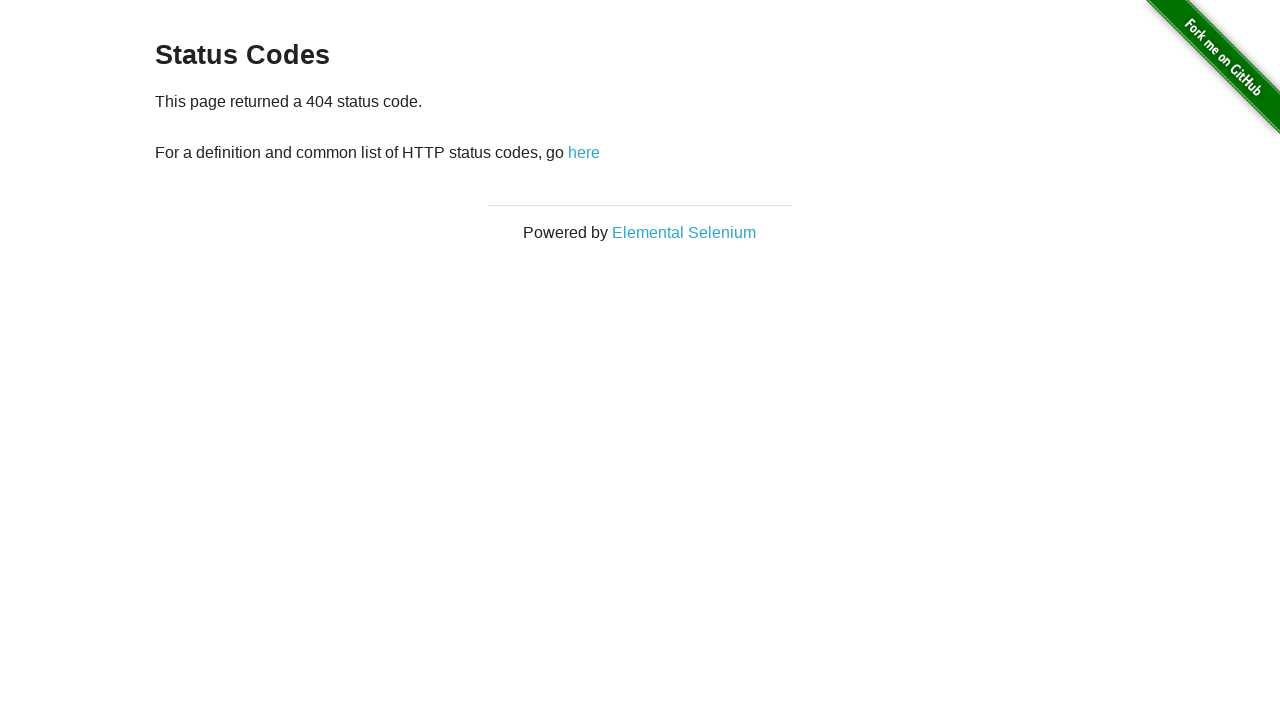

404 status code page content loaded
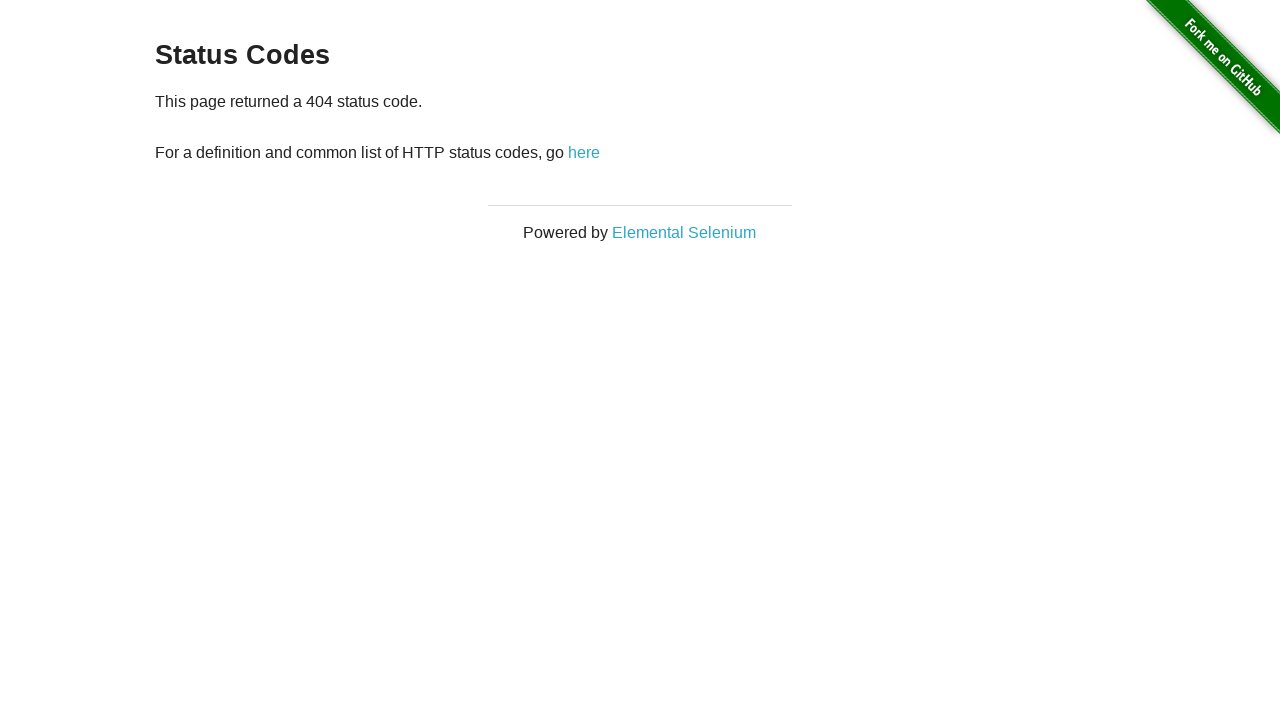

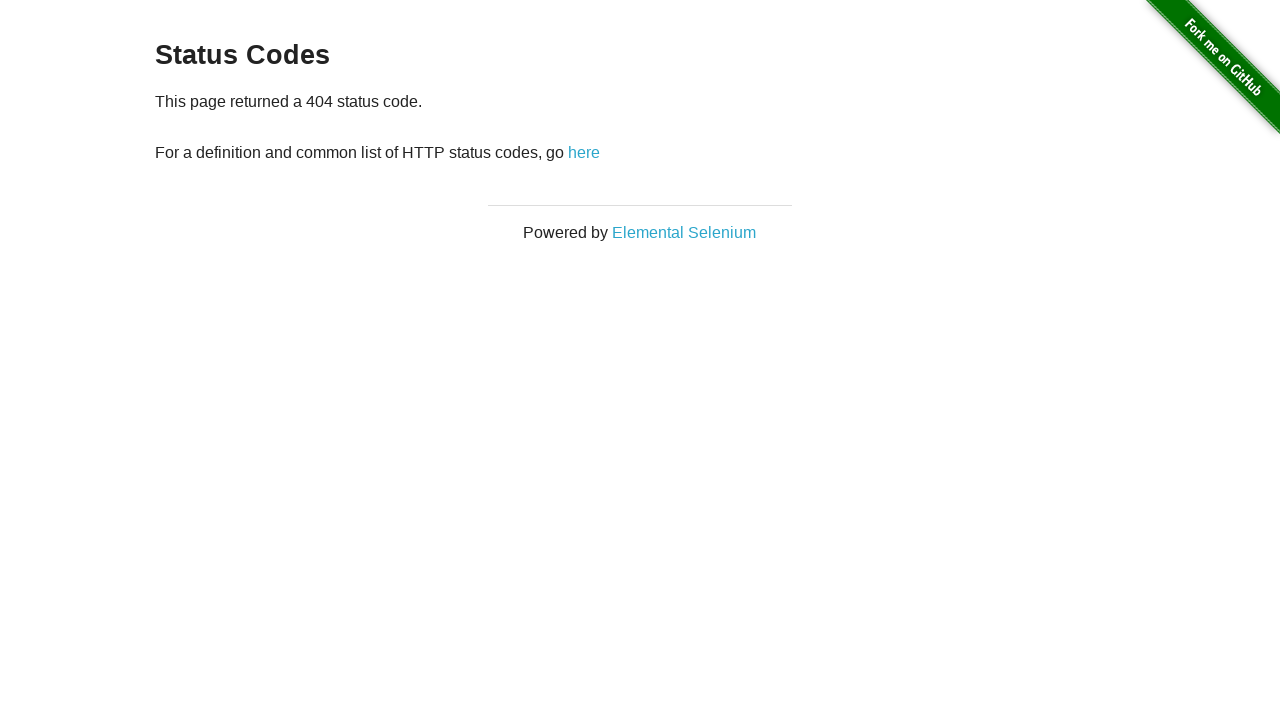